Tests GitHub repository search and verifies that a specific issue exists in the qa-guru/knowledge-base repository

Starting URL: https://github.com/

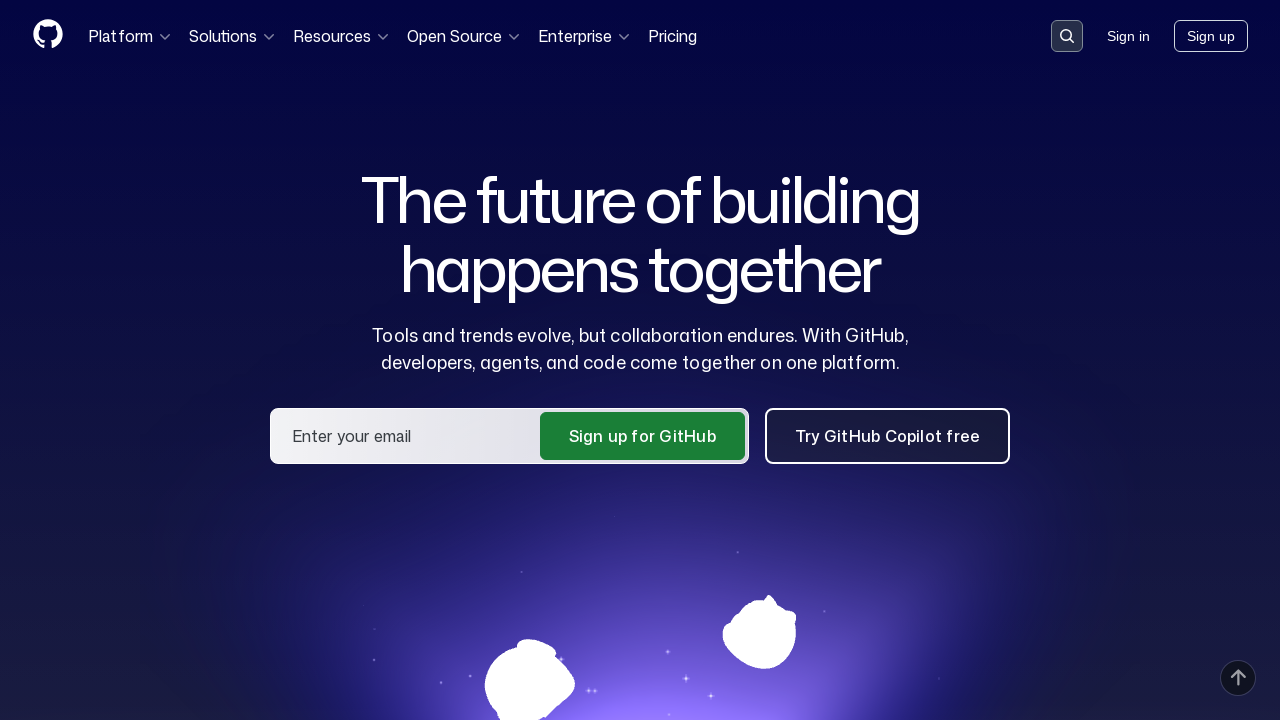

Clicked on search input container at (1067, 36) on .search-input-container
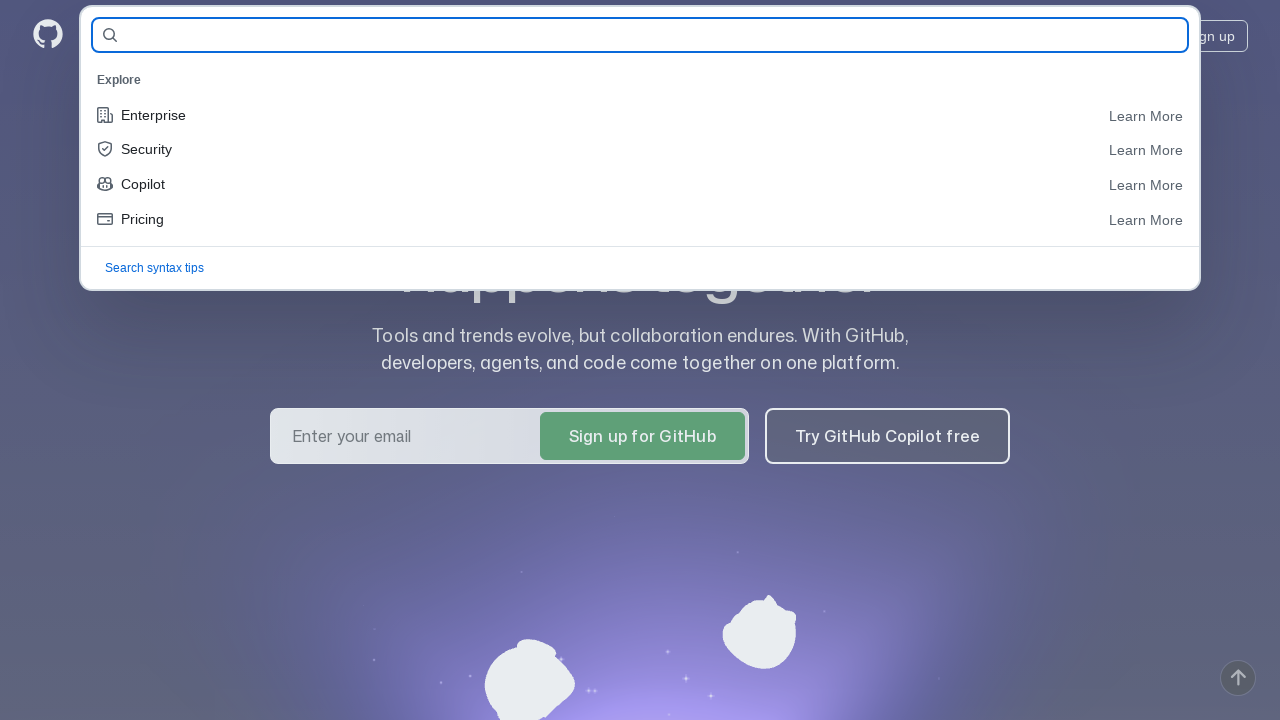

Filled search field with 'qa-guru/knowledge-base' on #query-builder-test
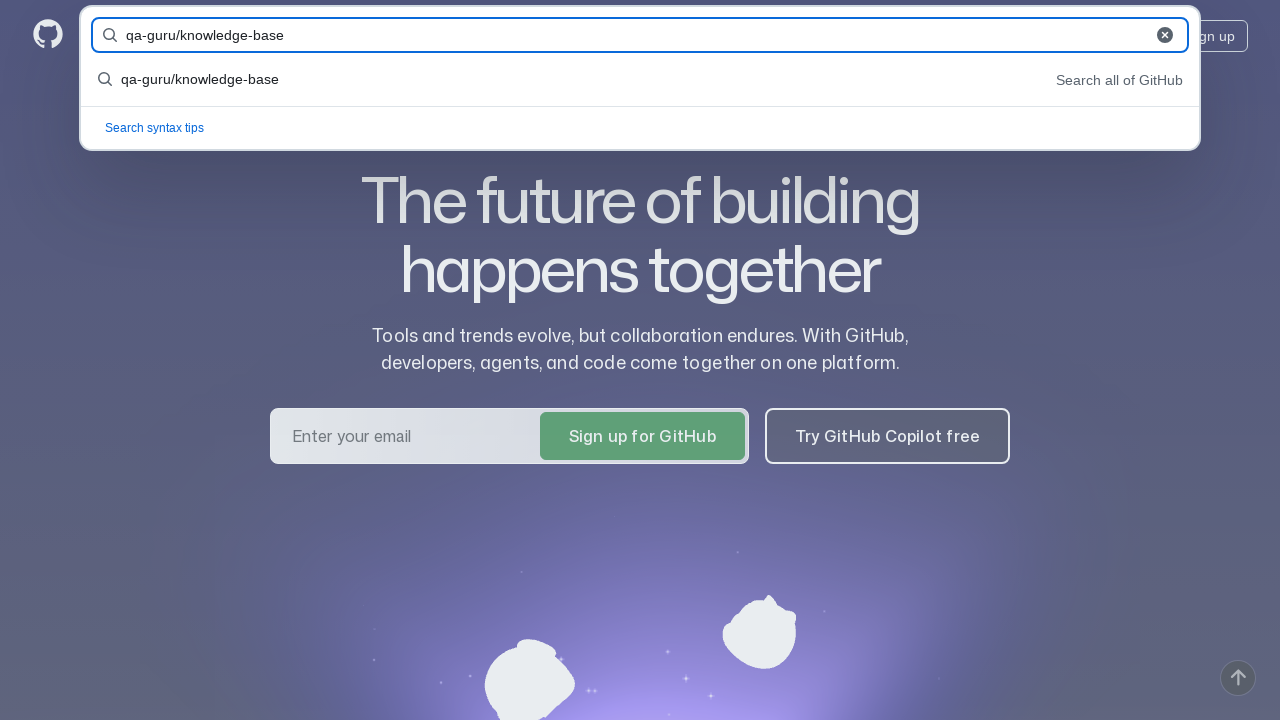

Pressed Enter to search for repository on #query-builder-test
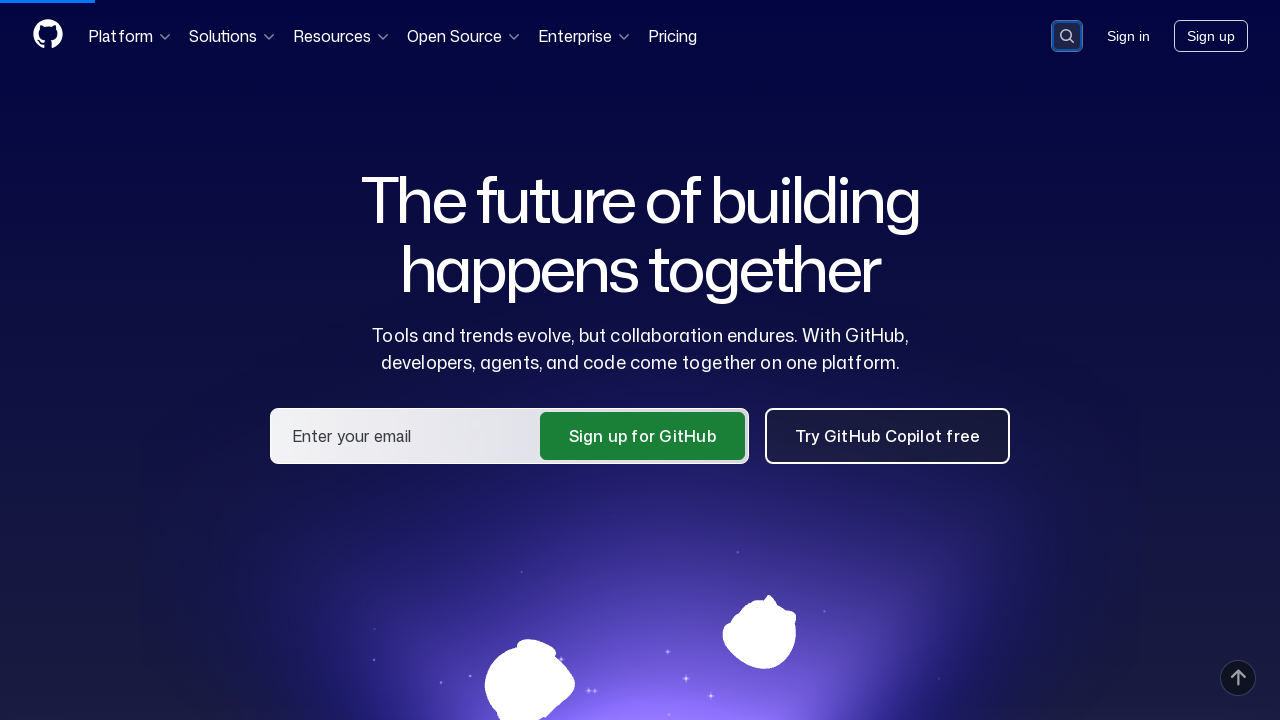

Clicked on qa-guru/knowledge-base repository link at (462, 161) on a:has-text('qa-guru/knowledge-base')
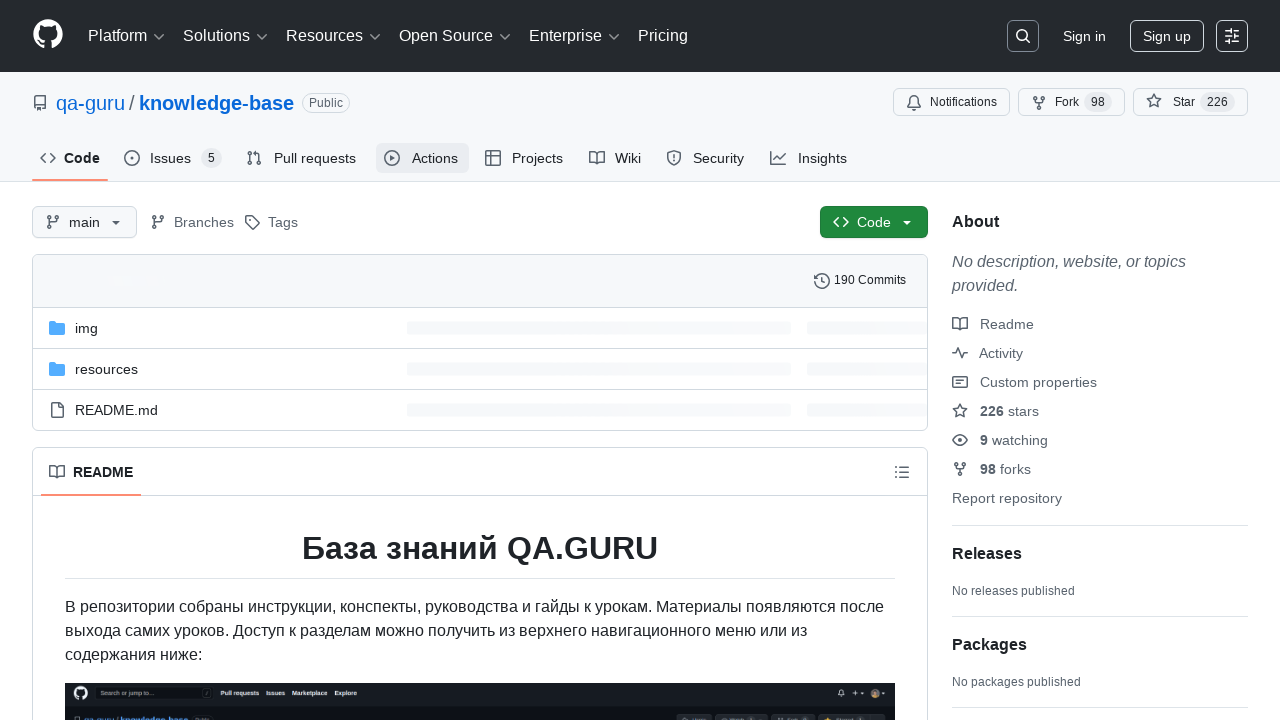

Clicked on Issues tab at (173, 158) on #issues-tab
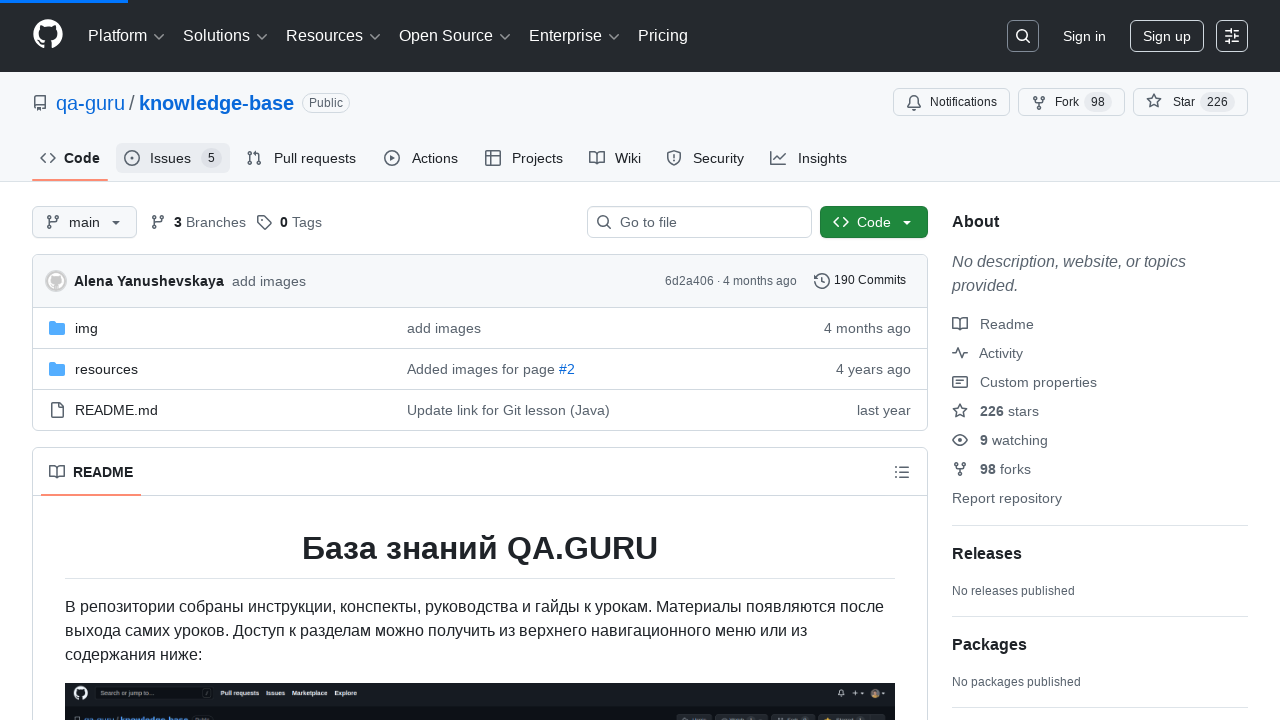

Verified that issue 'Need to change from JUnit to Selenide' exists
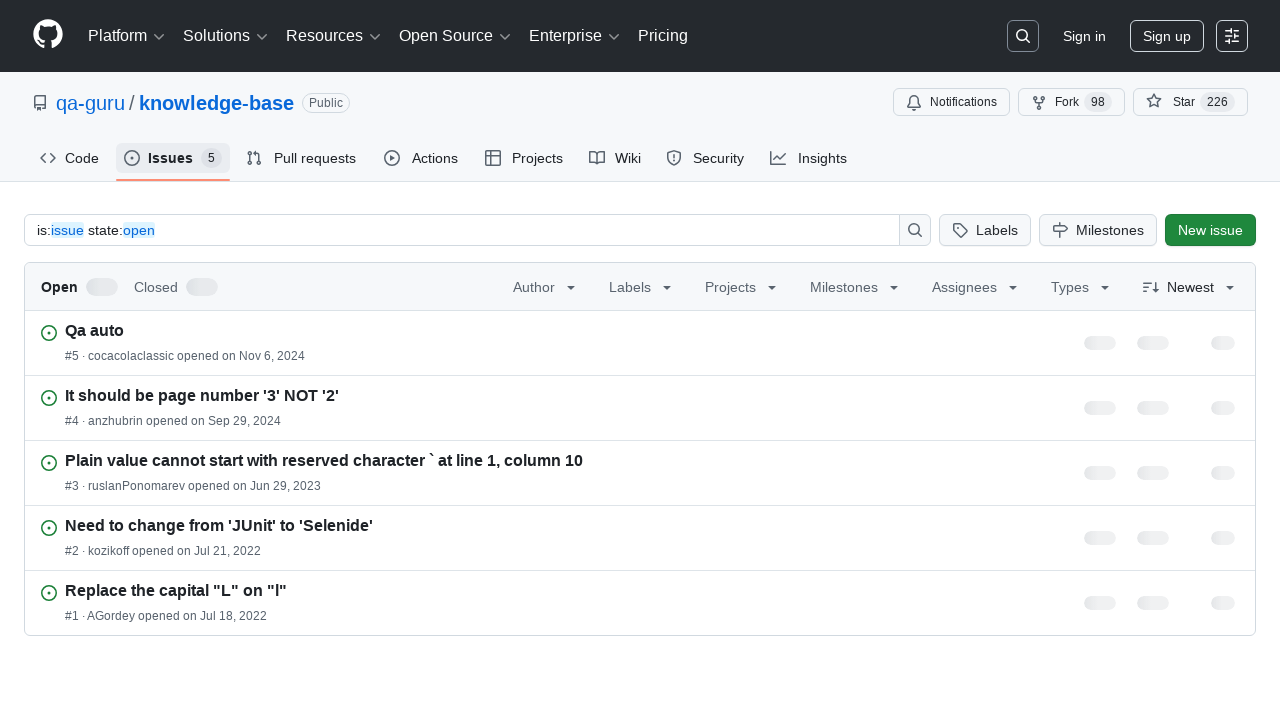

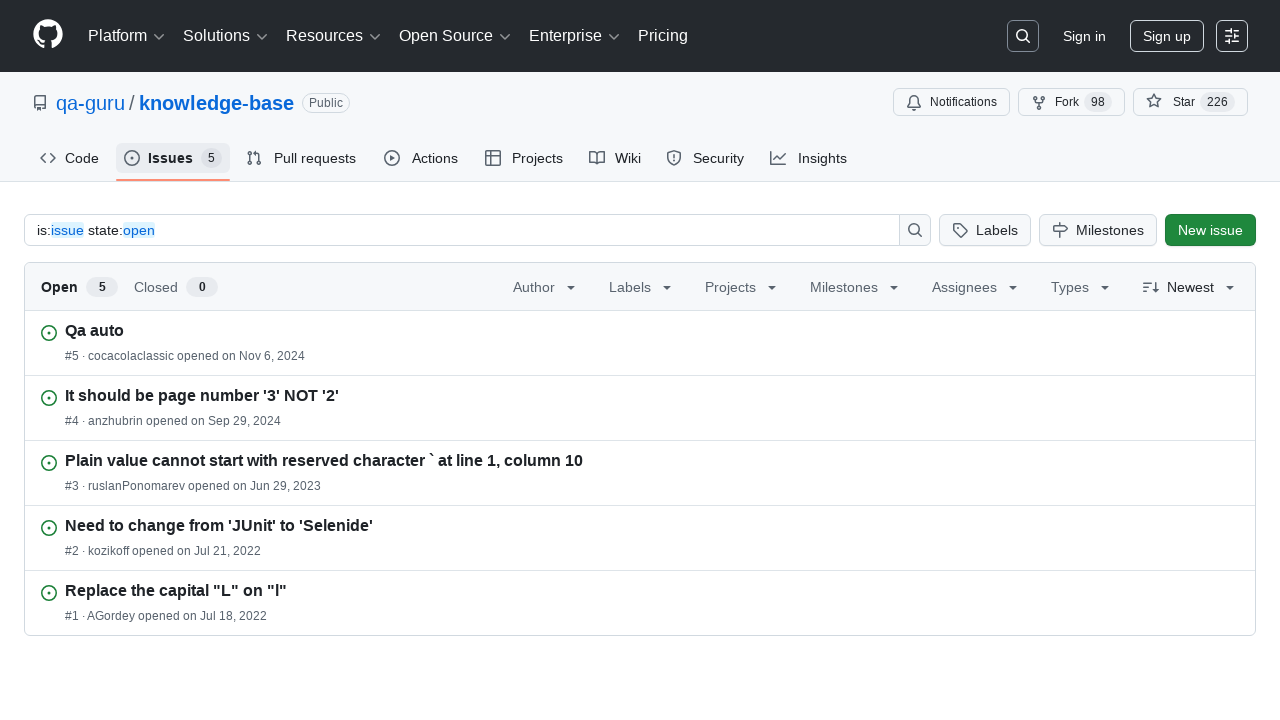